Tests checkbox handling by checking the selection state of two checkboxes and clicking them if they are not already selected

Starting URL: https://the-internet.herokuapp.com/checkboxes

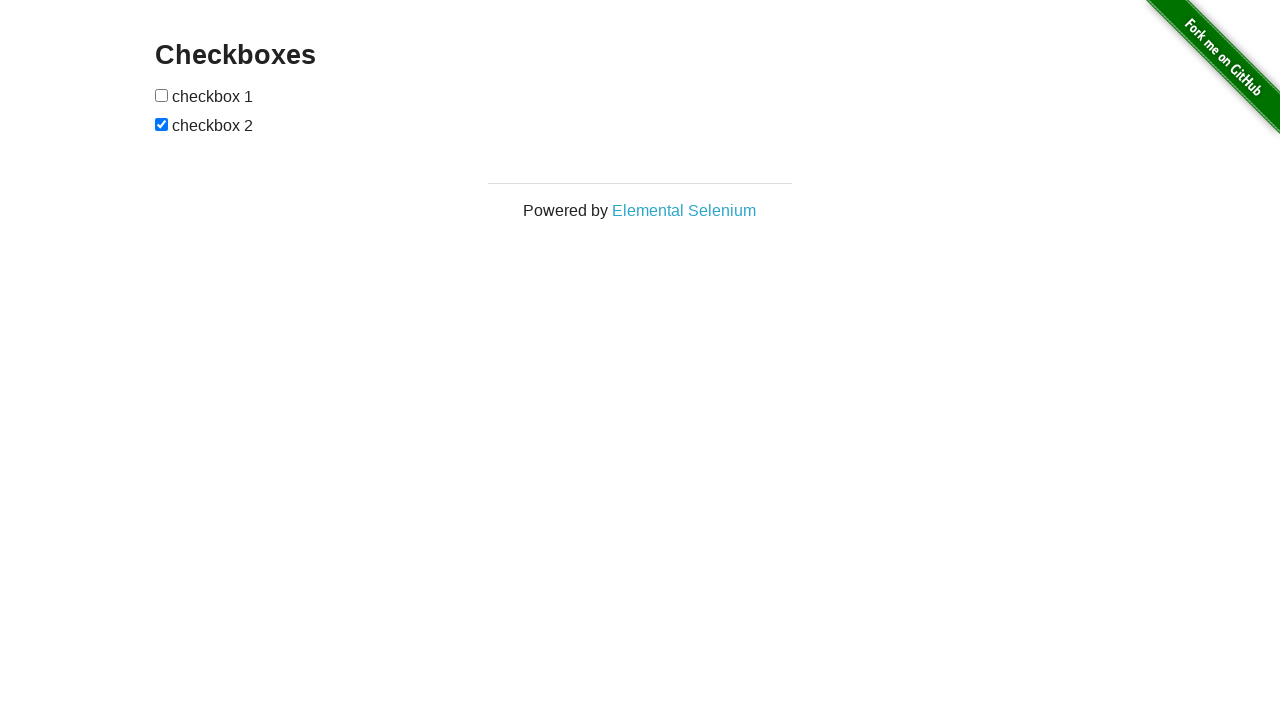

Navigated to checkbox test page
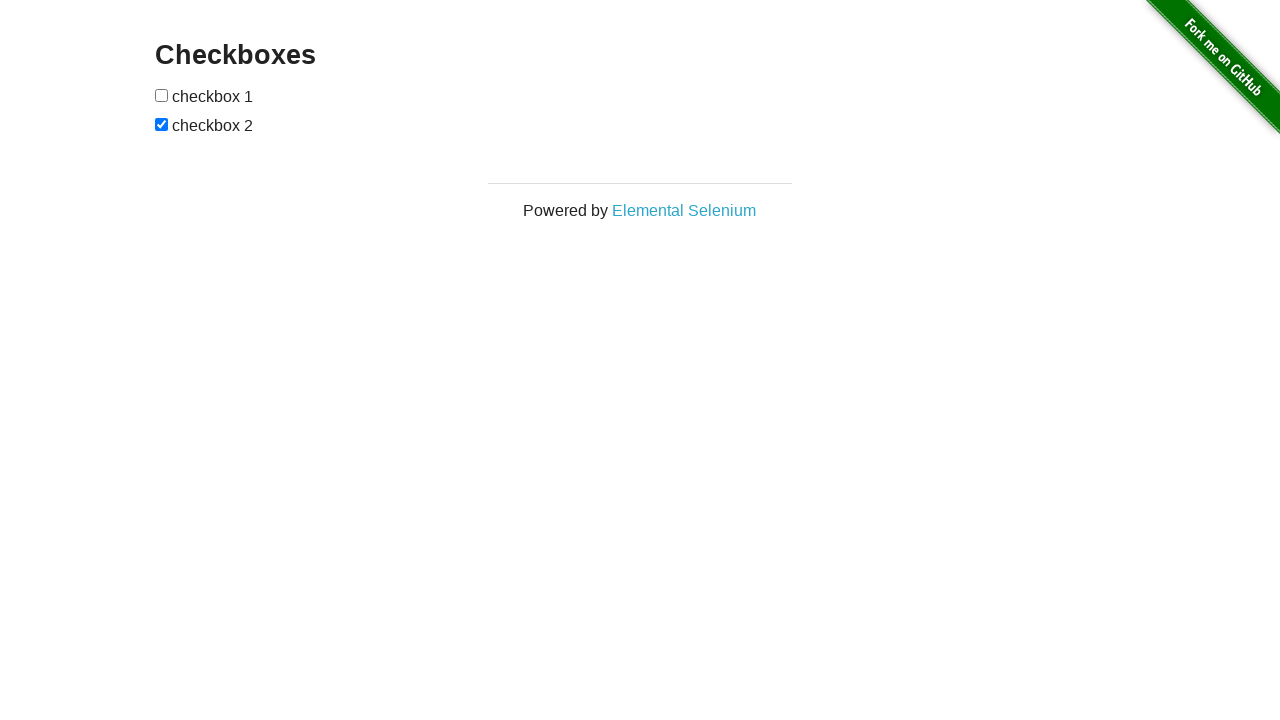

Located first checkbox element
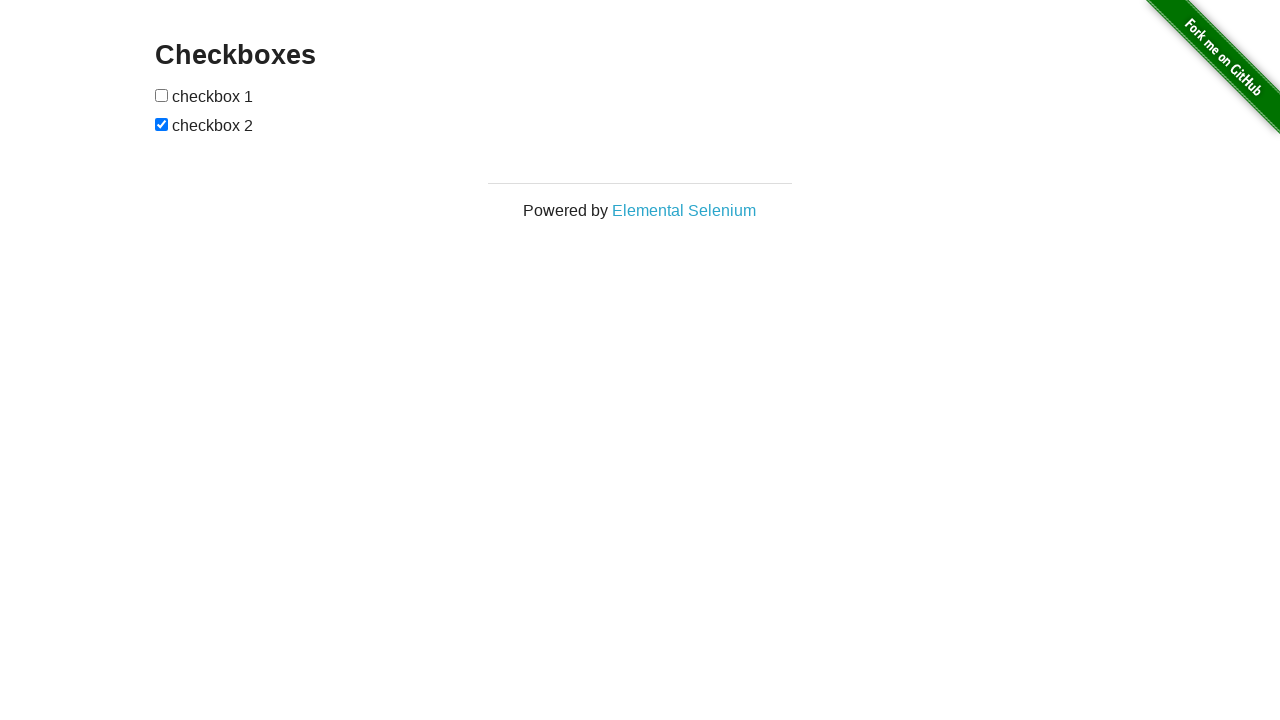

Located second checkbox element
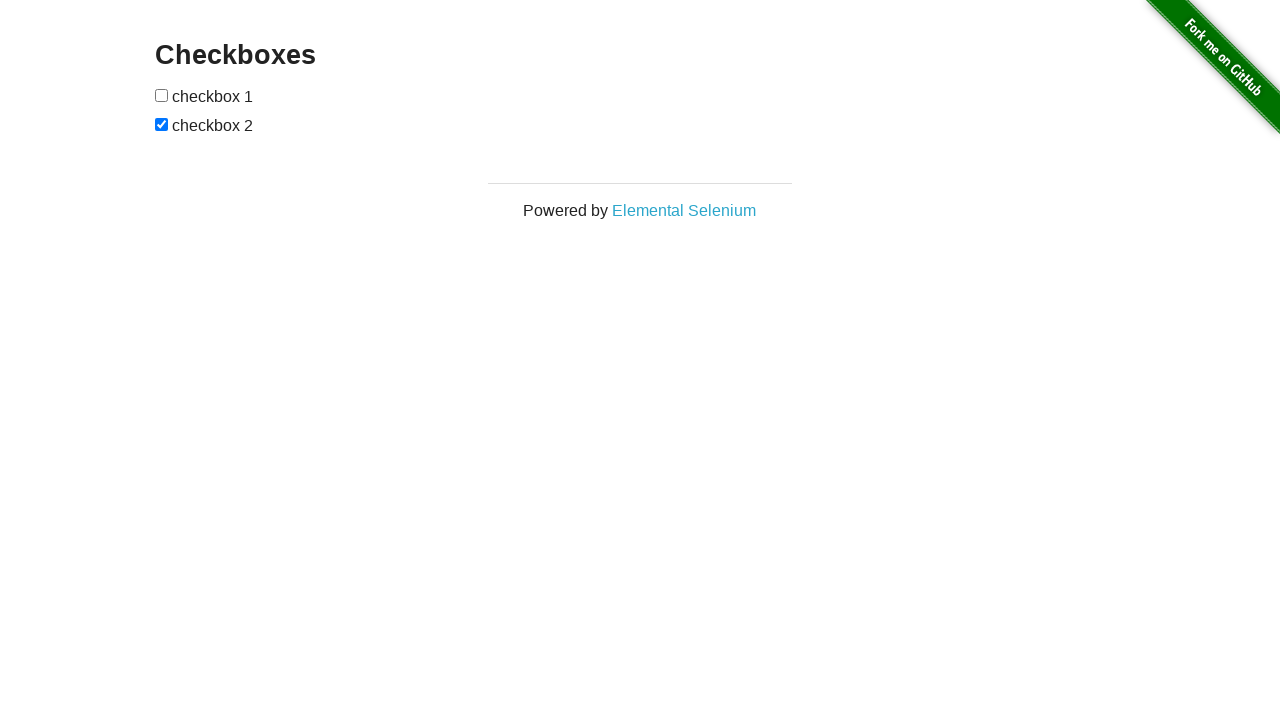

First checkbox was not selected, checking selection state
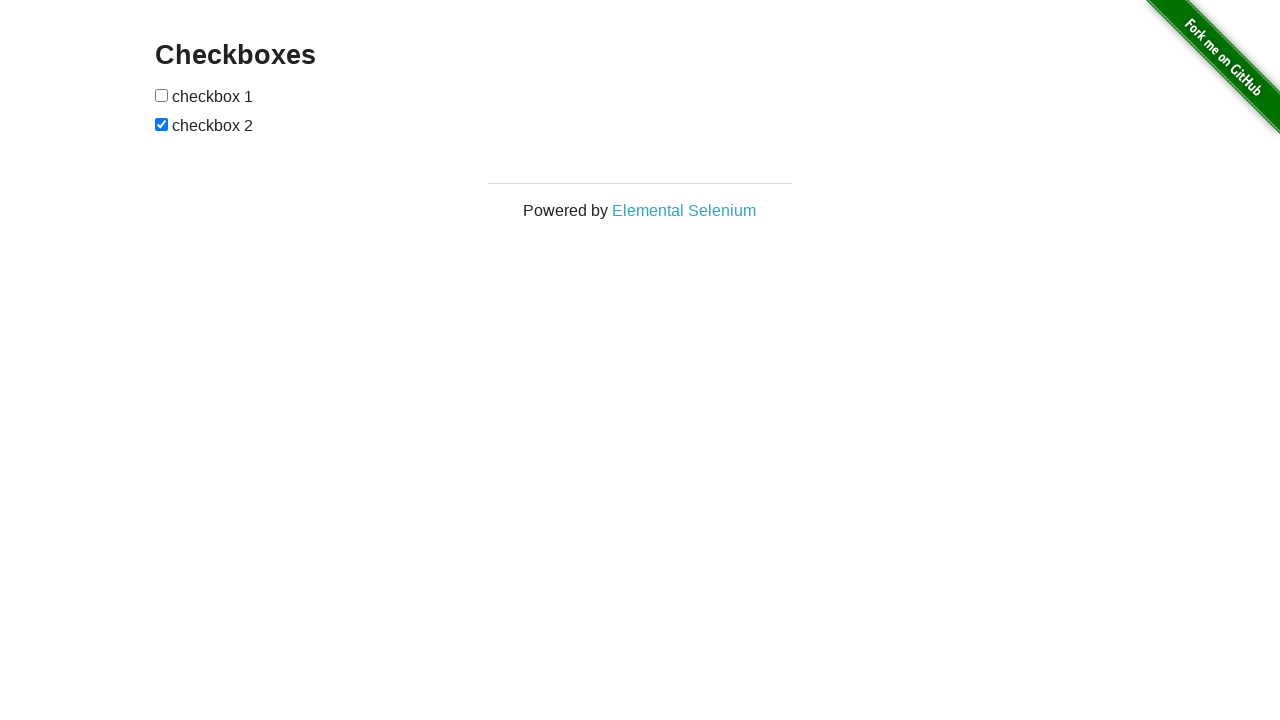

Clicked first checkbox to select it at (162, 95) on (//input[@type='checkbox'])[1]
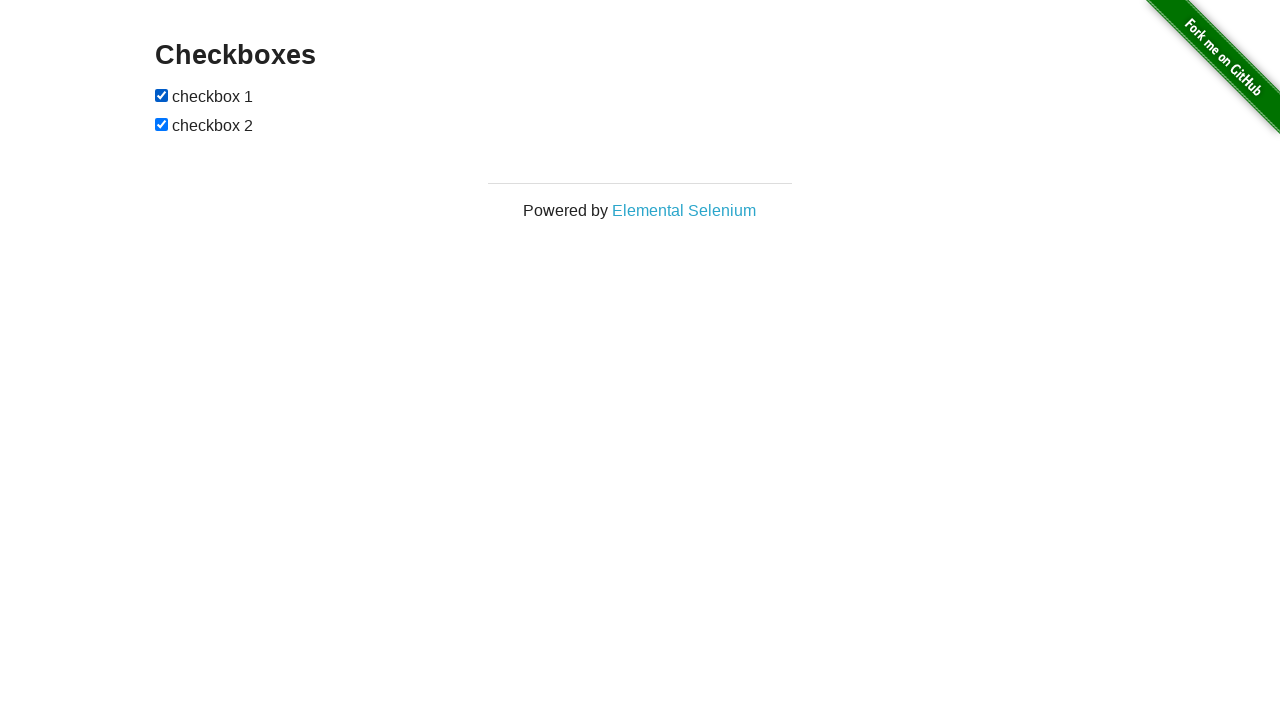

Second checkbox was already selected
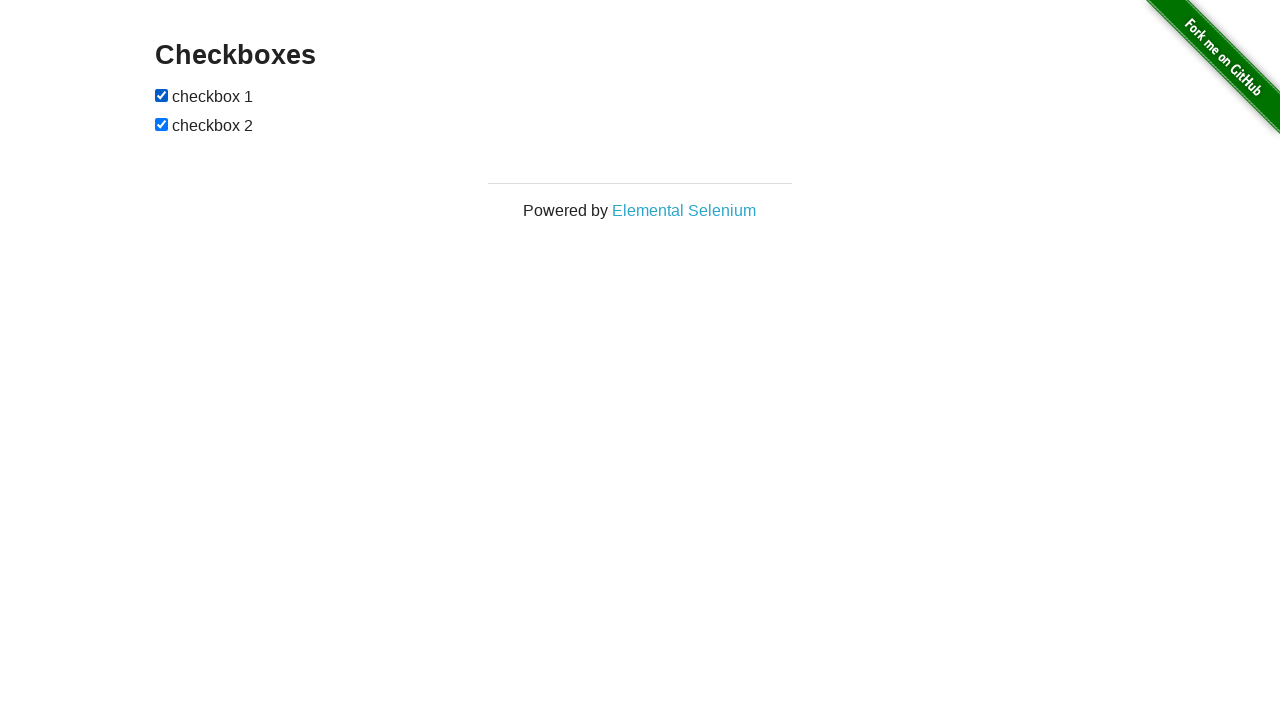

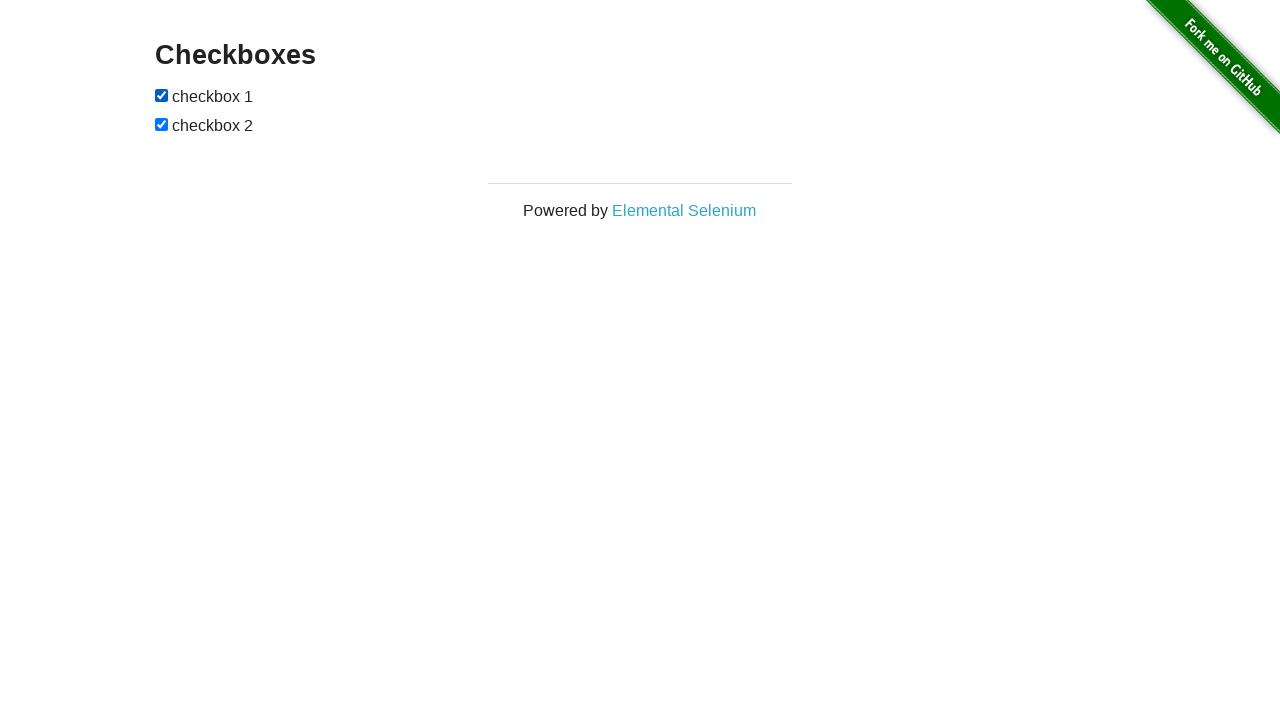